Tests that the todo counter displays the correct number of items as todos are added

Starting URL: https://demo.playwright.dev/todomvc

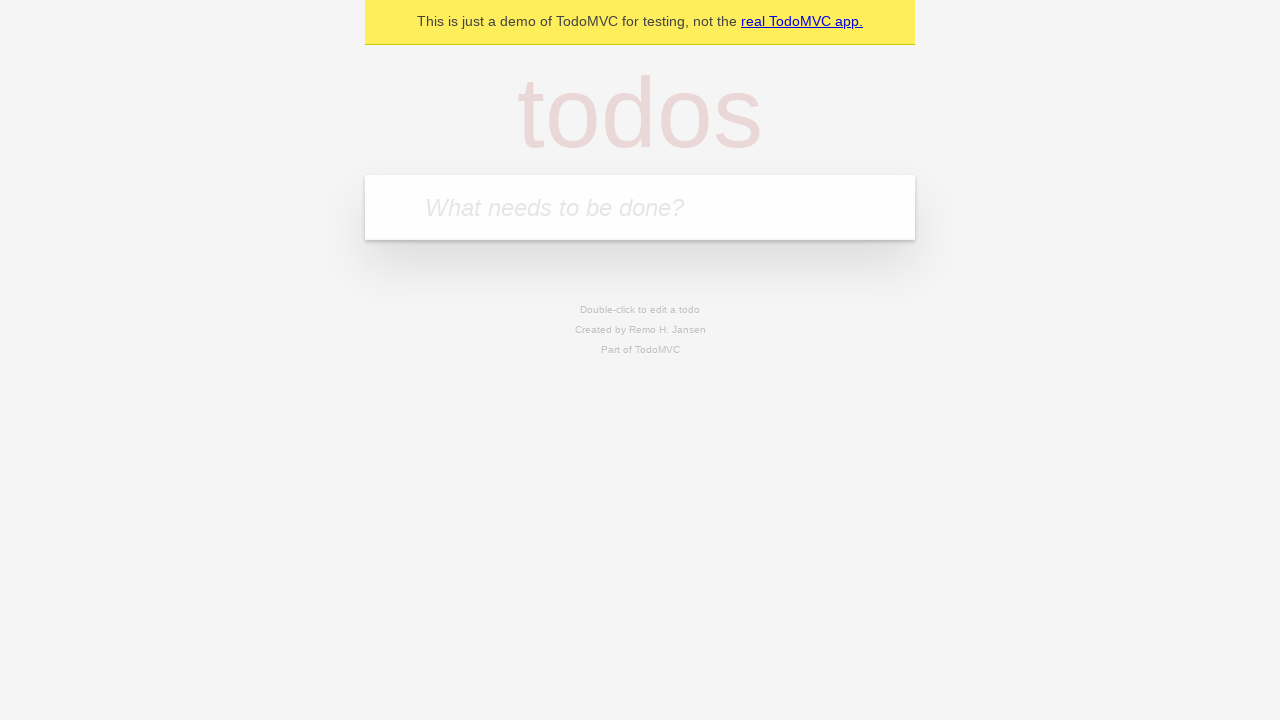

Filled todo input field with 'buy some cheese' on internal:attr=[placeholder="What needs to be done?"i]
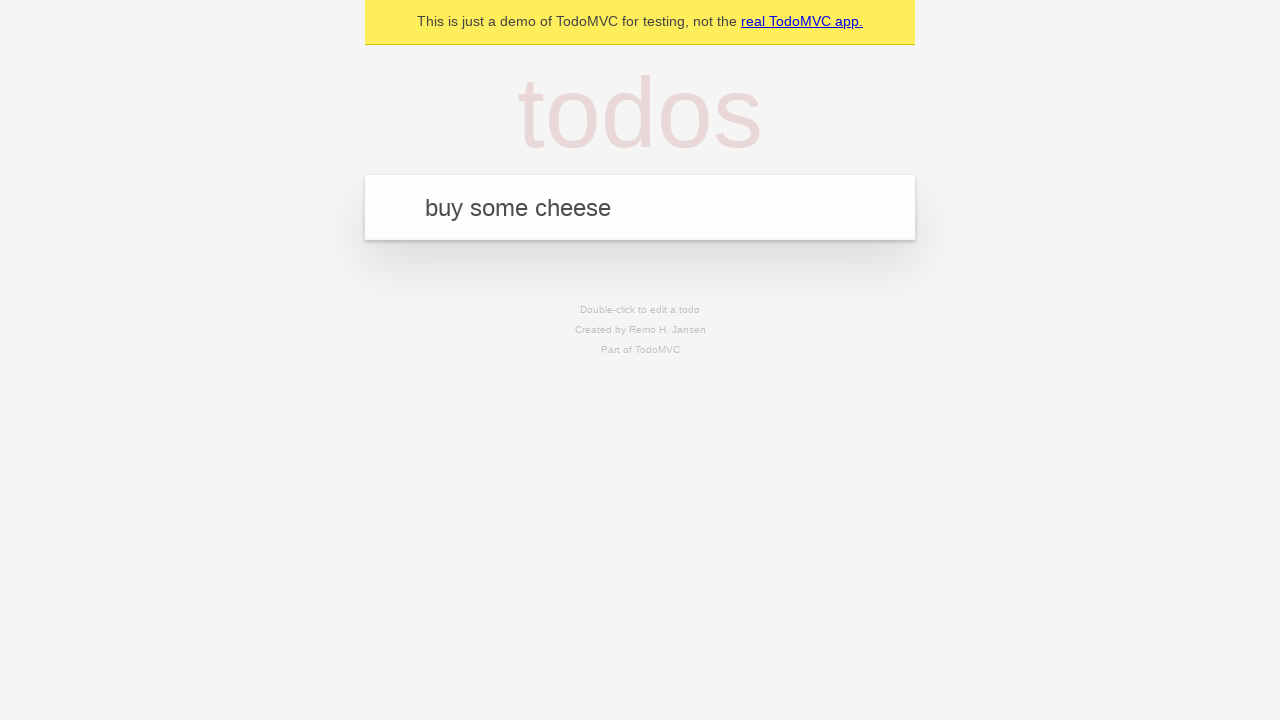

Pressed Enter to add first todo item on internal:attr=[placeholder="What needs to be done?"i]
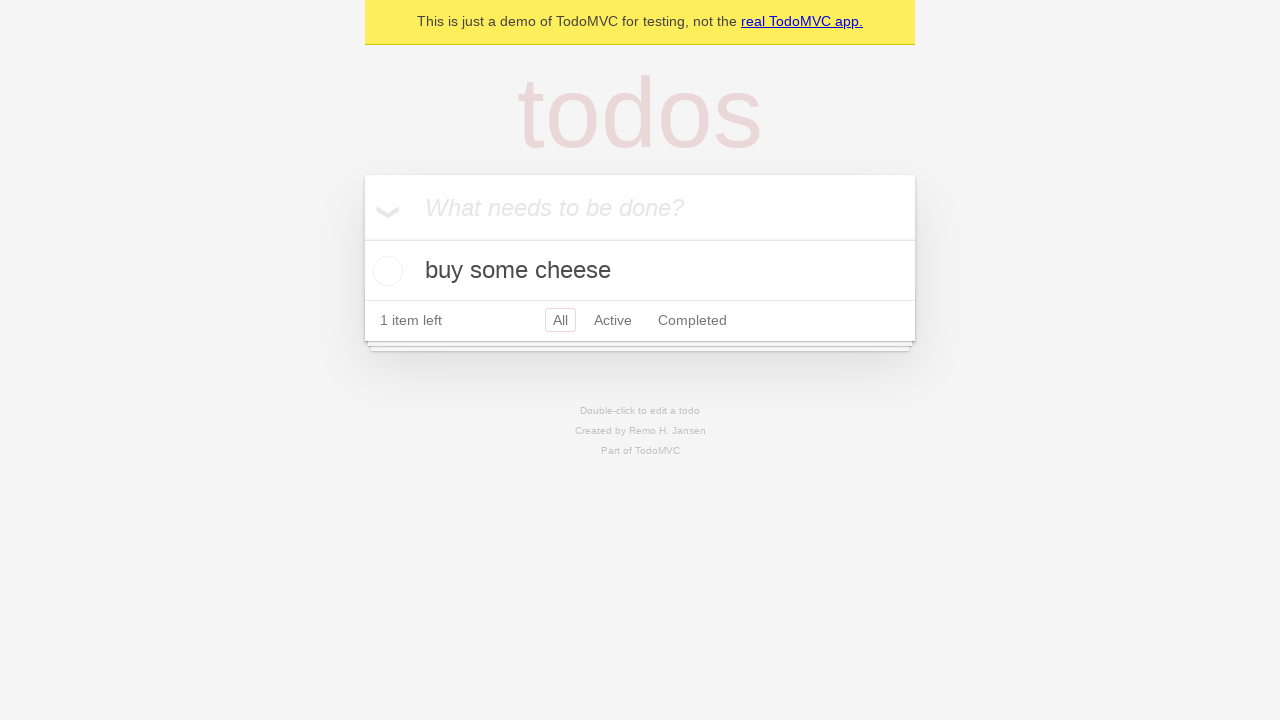

Todo counter element loaded and is visible
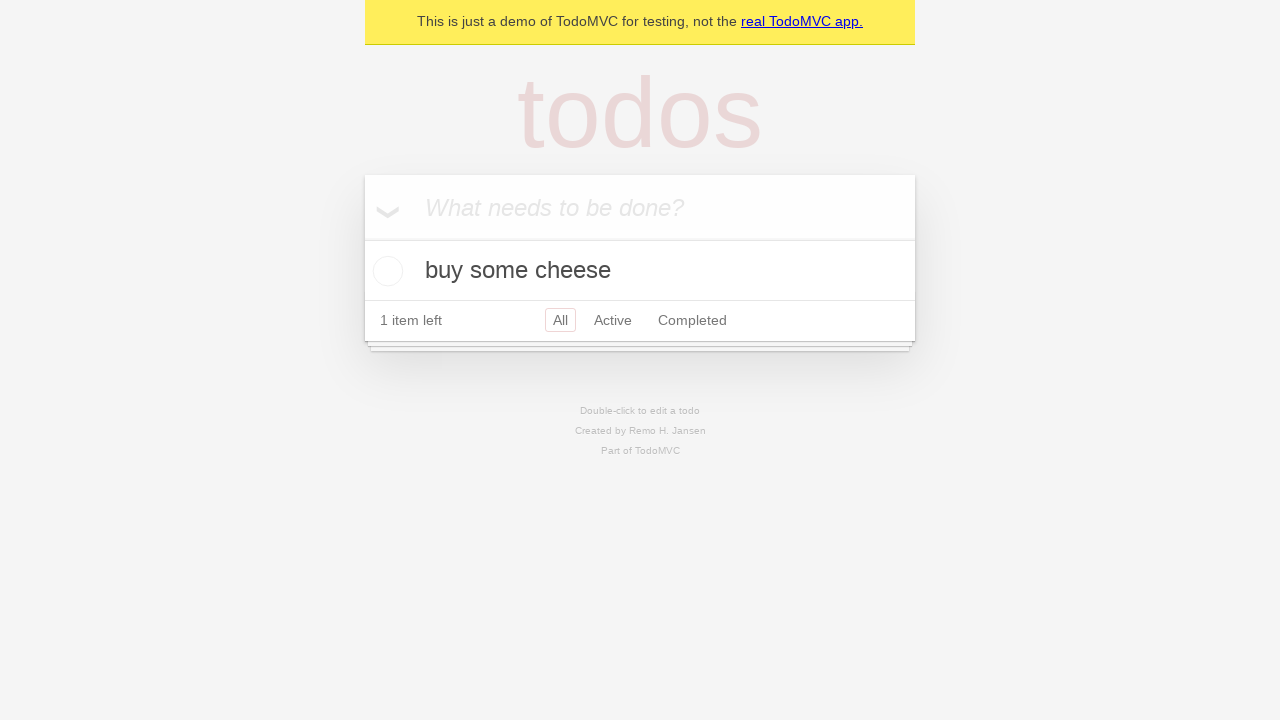

Filled todo input field with 'feed the cat' on internal:attr=[placeholder="What needs to be done?"i]
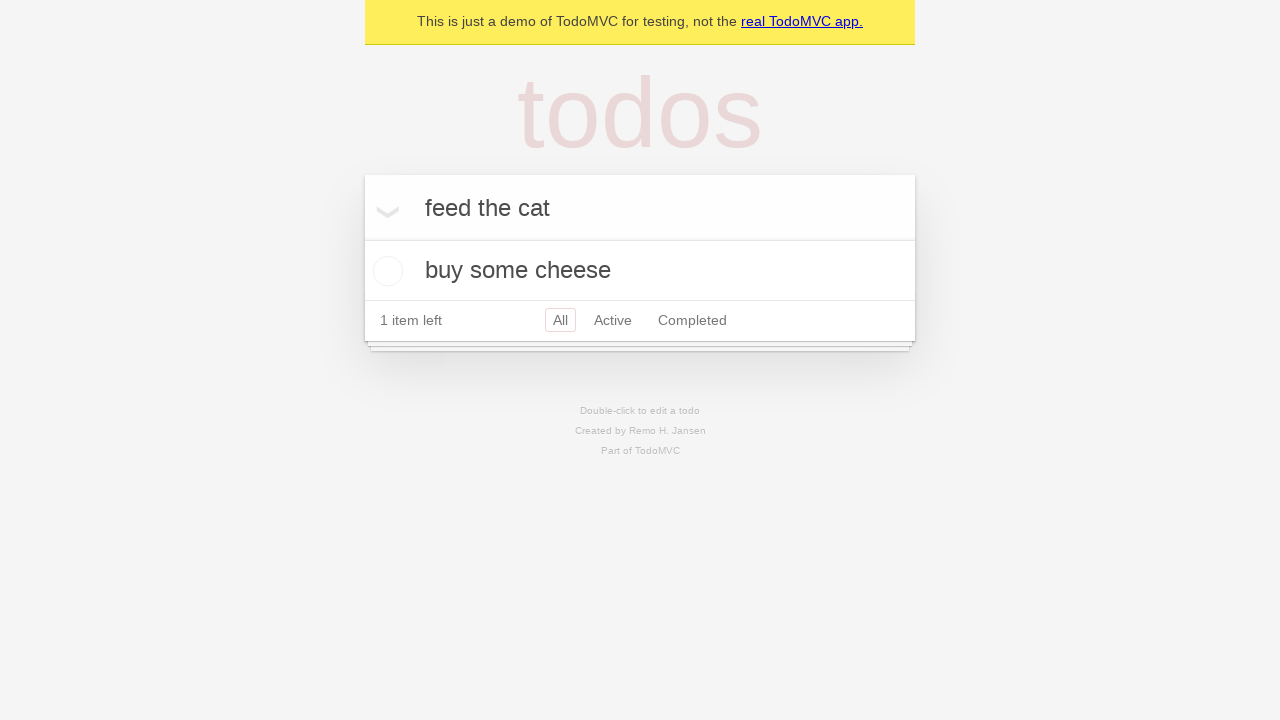

Pressed Enter to add second todo item on internal:attr=[placeholder="What needs to be done?"i]
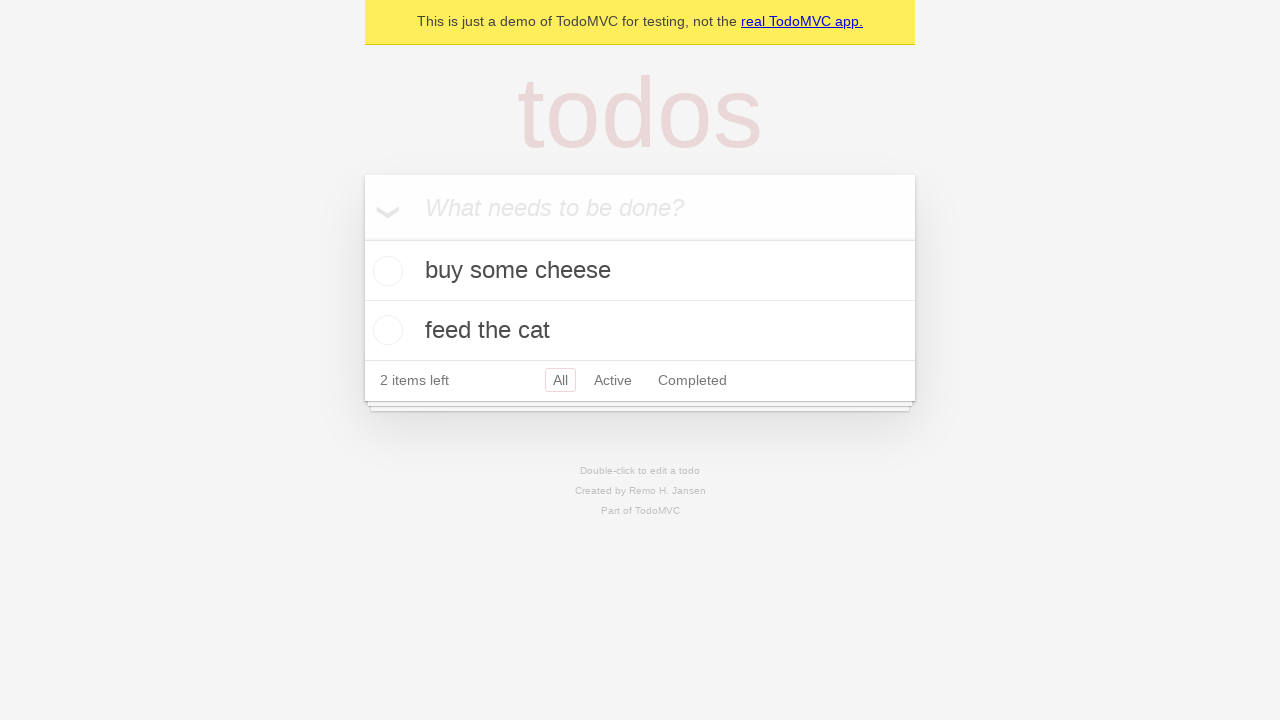

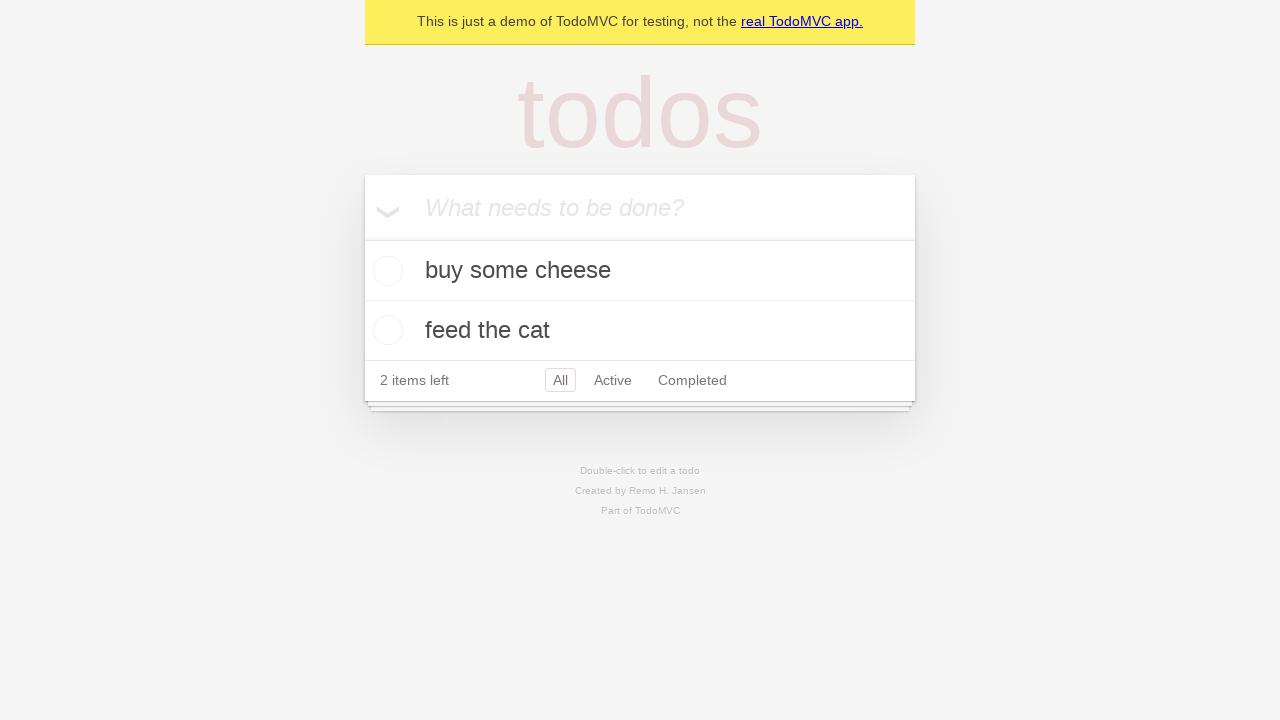